Navigates to MoneyControl's Nifty 50 and Nifty Bank indices pages to verify that key financial data elements are present and accessible

Starting URL: https://www.moneycontrol.com/indian-indices/nifty-50-9.html

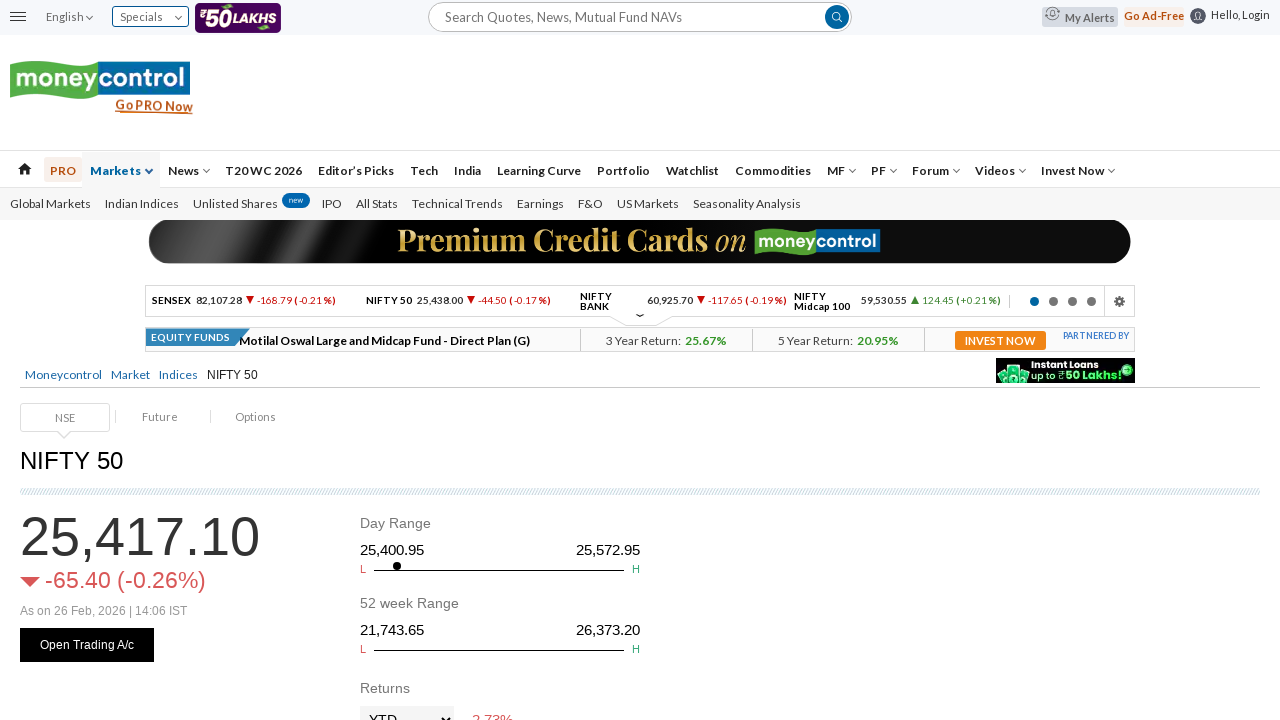

Waited for Nifty 50 index title element to load
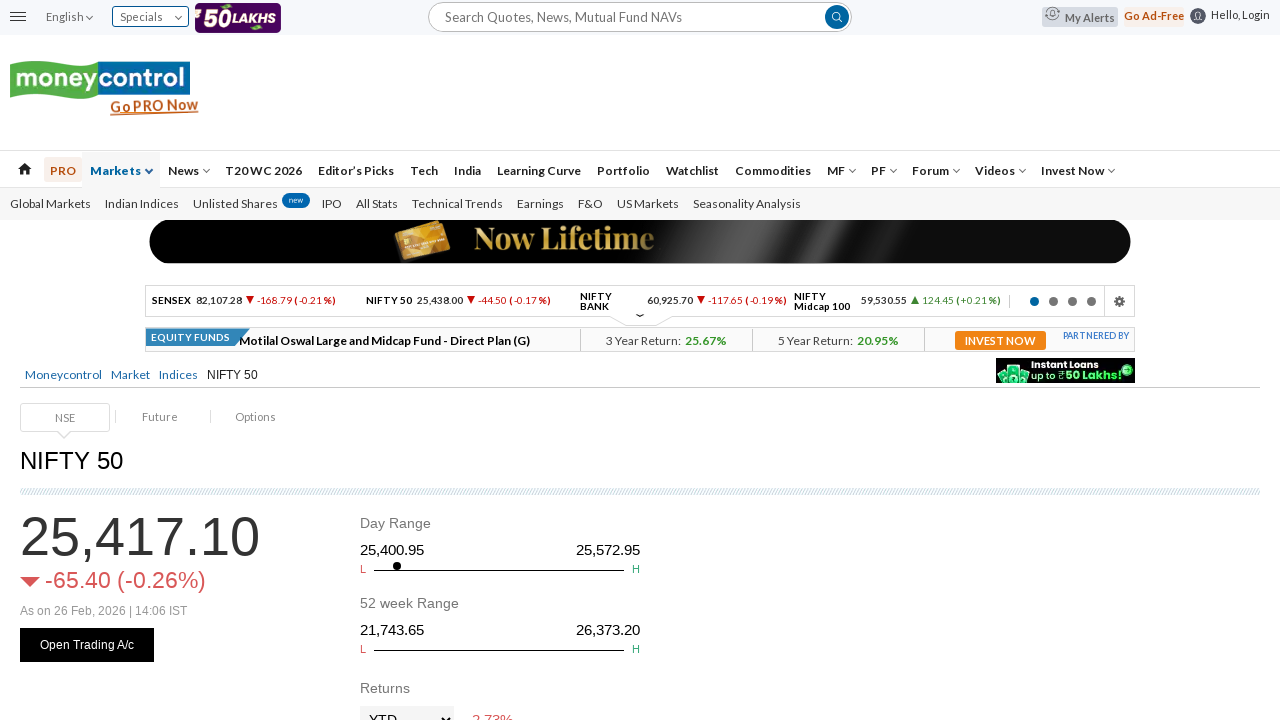

Waited for previous close price element to load
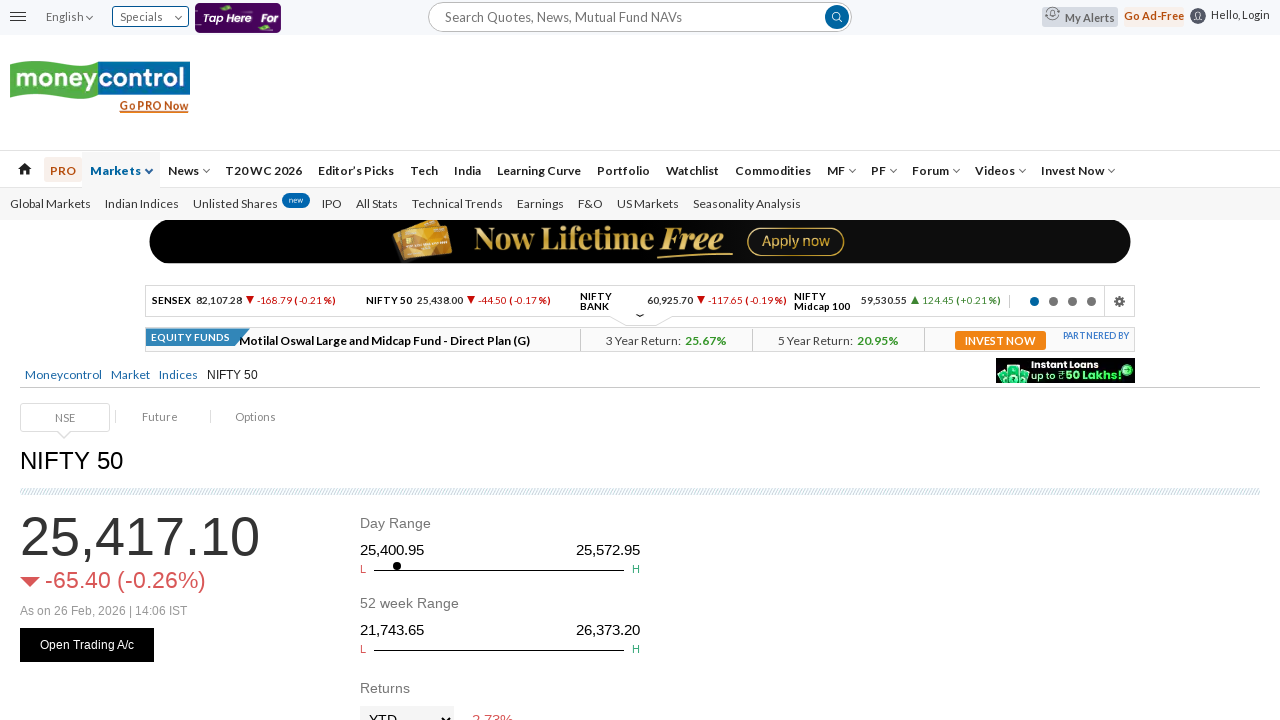

Waited for open price element to load
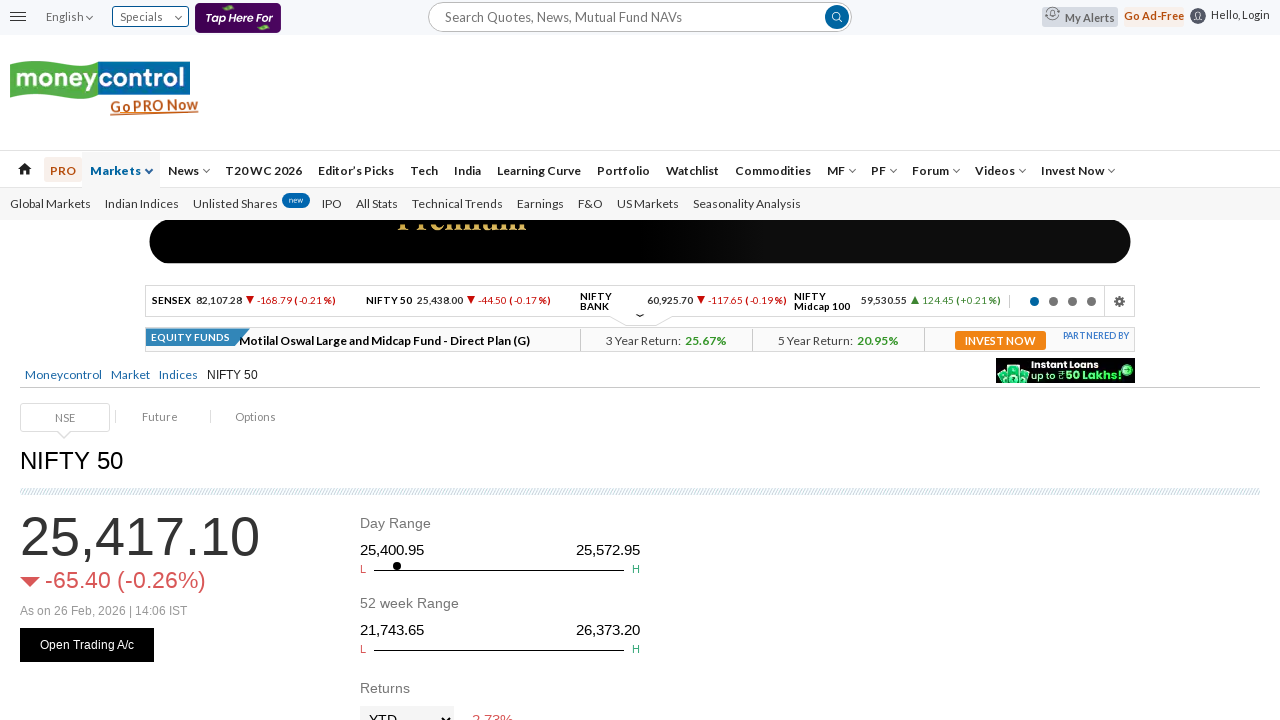

Waited for high price element to load
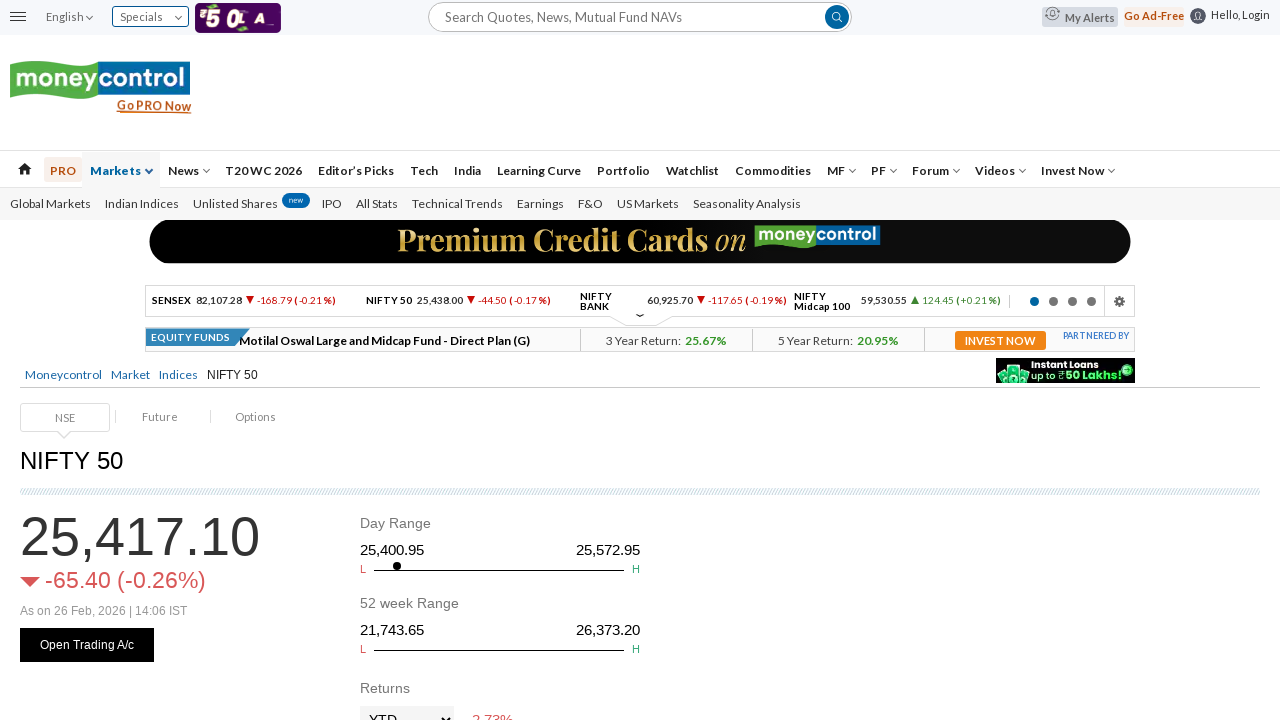

Waited for low price element to load
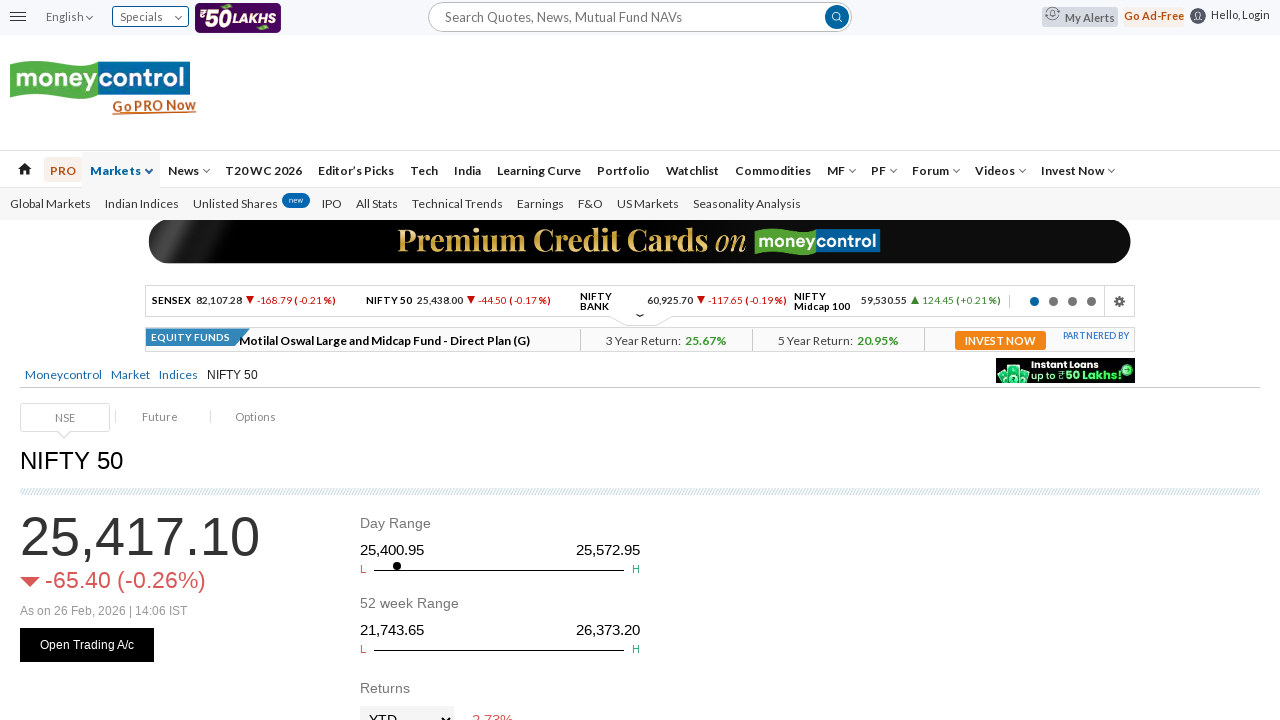

Waited for 52-week high price element to load
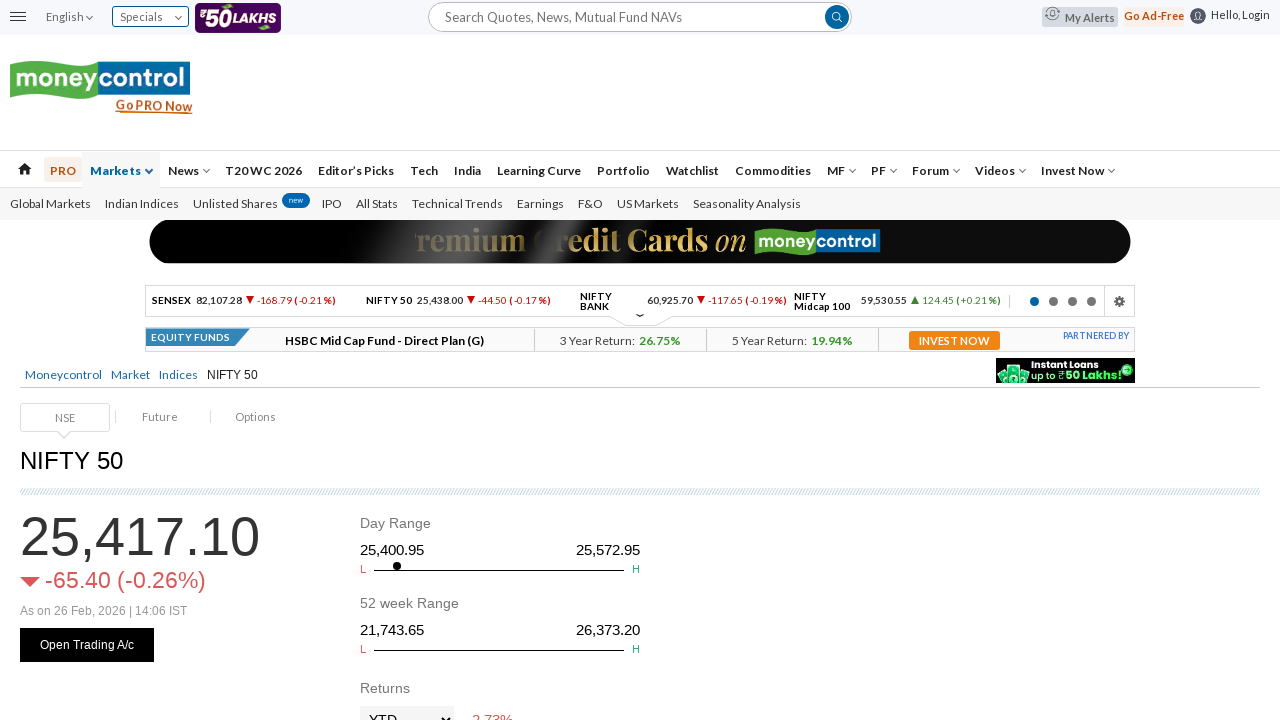

Waited for 52-week low price element to load
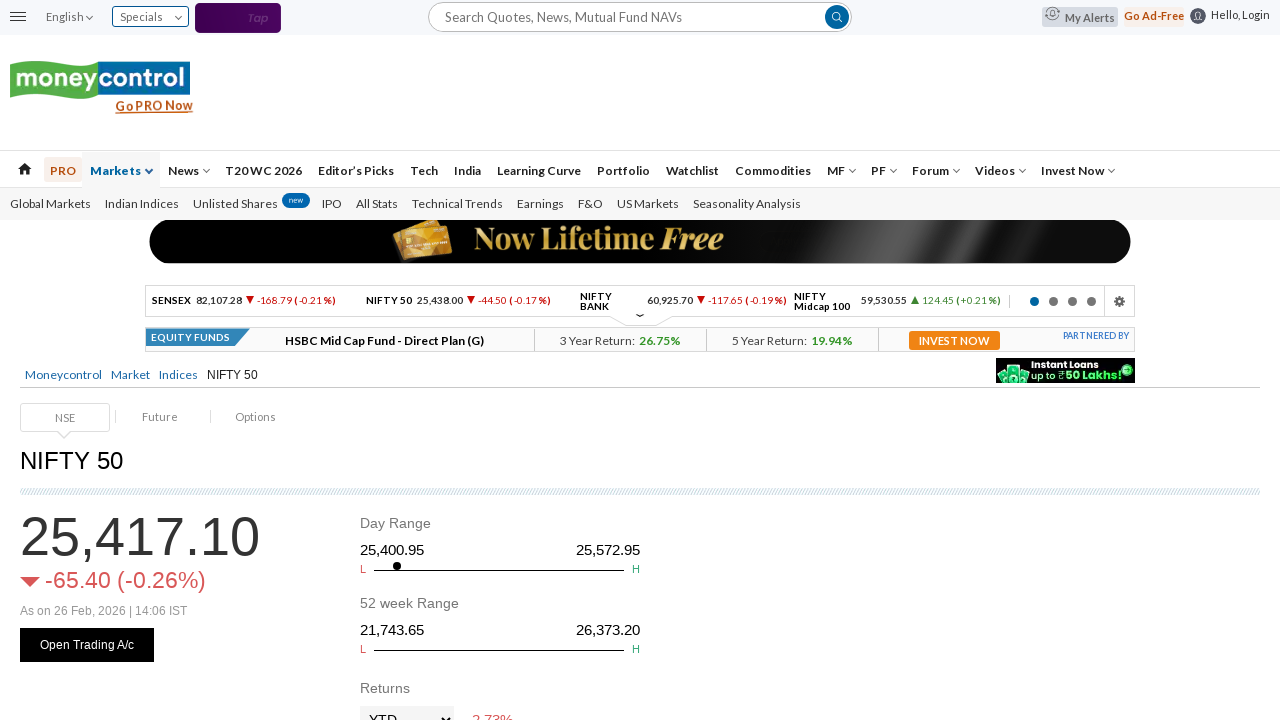

Navigated to Nifty Bank index page
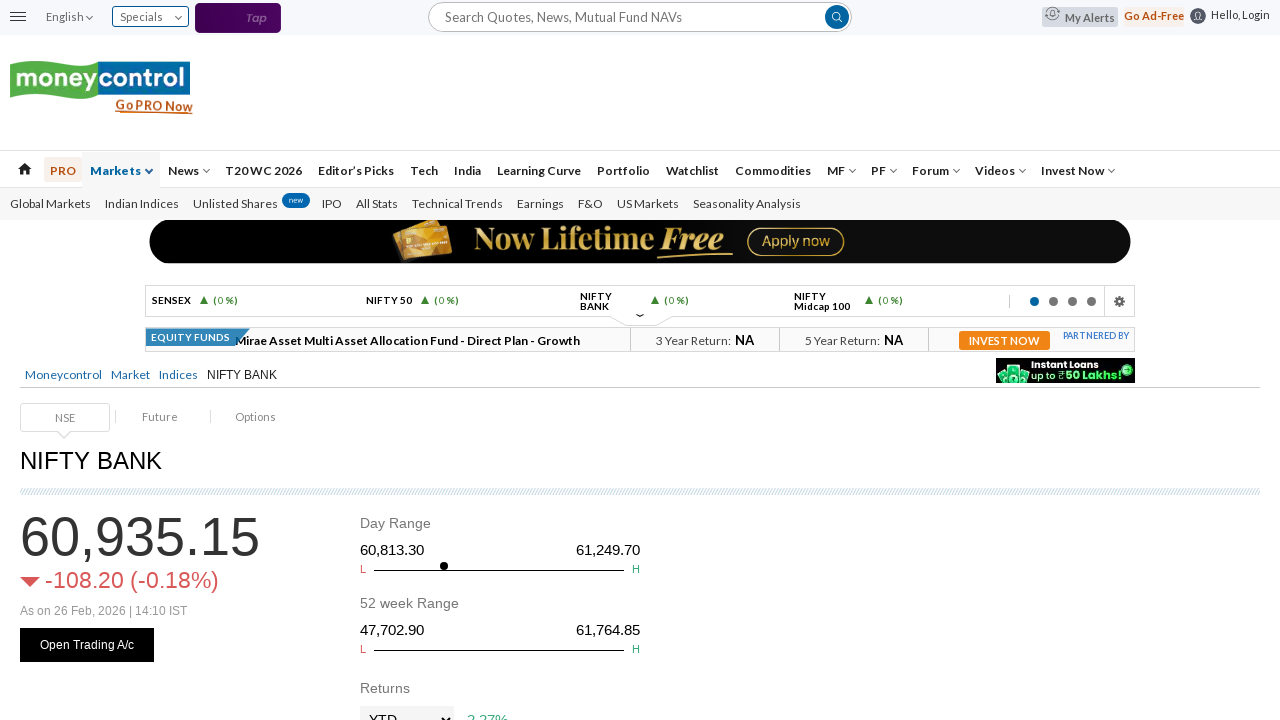

Waited for Nifty Bank index title element to load
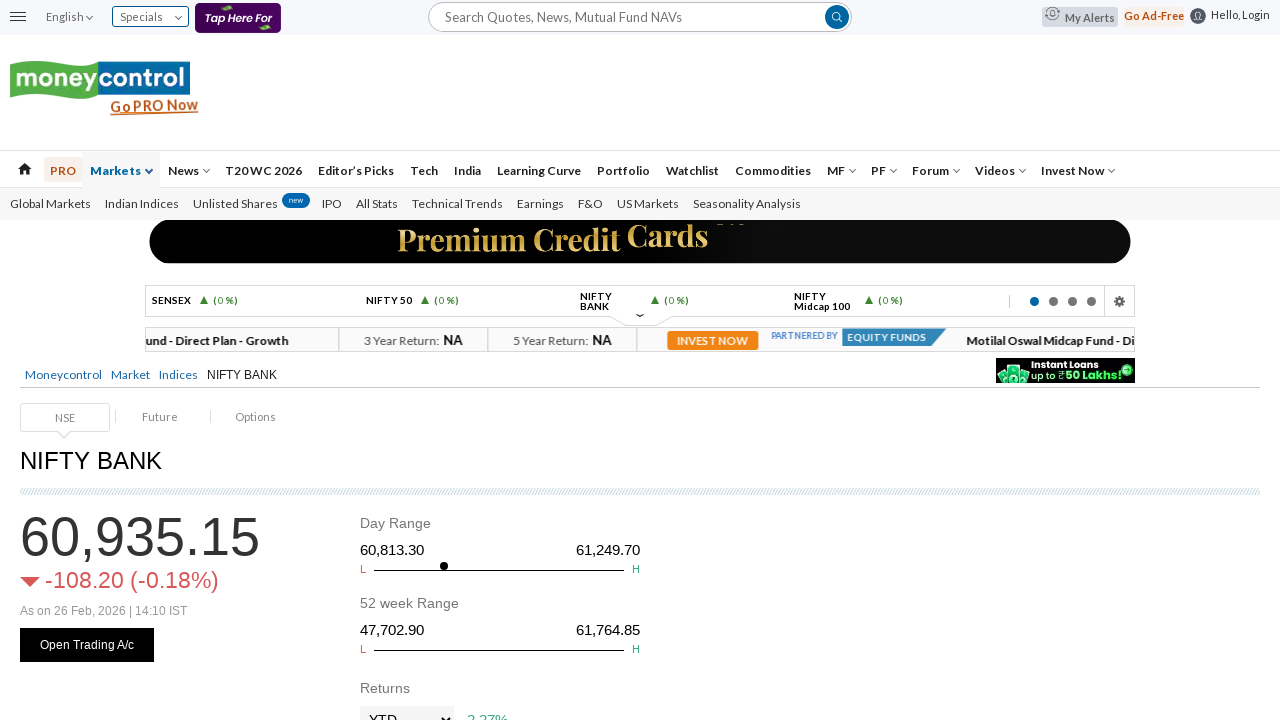

Waited for previous close price element to load on Nifty Bank page
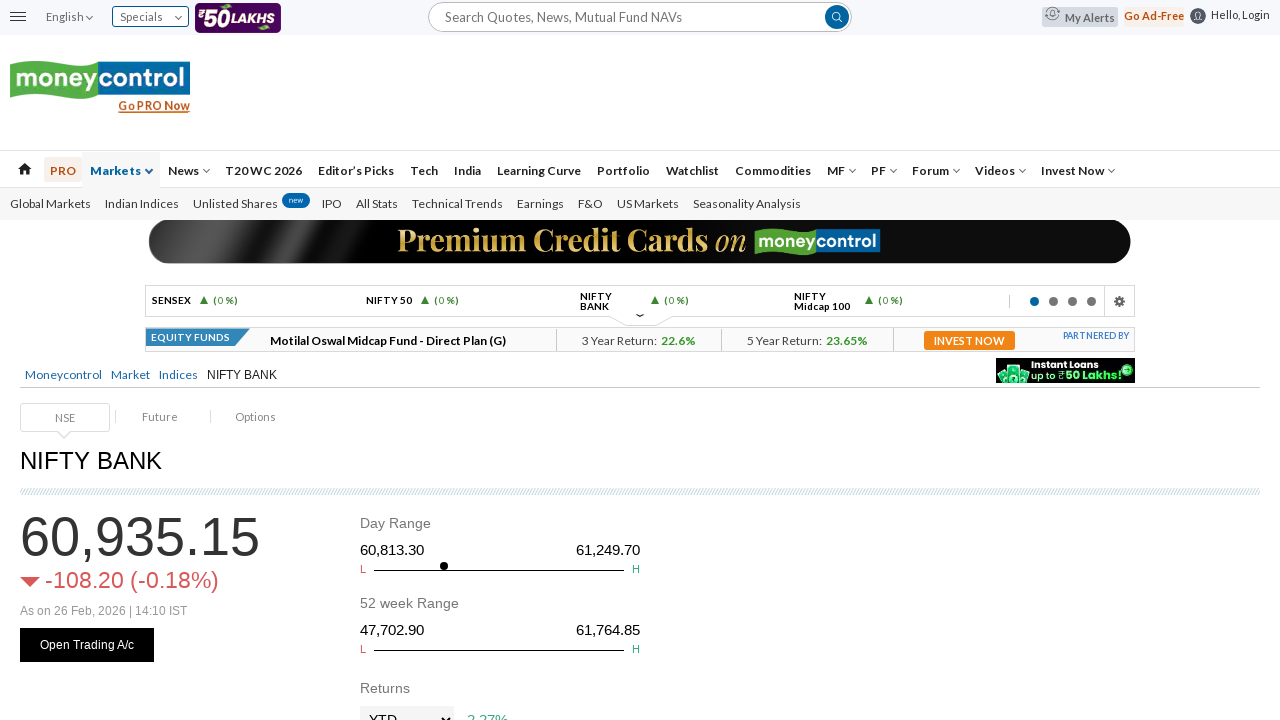

Waited for open price element to load on Nifty Bank page
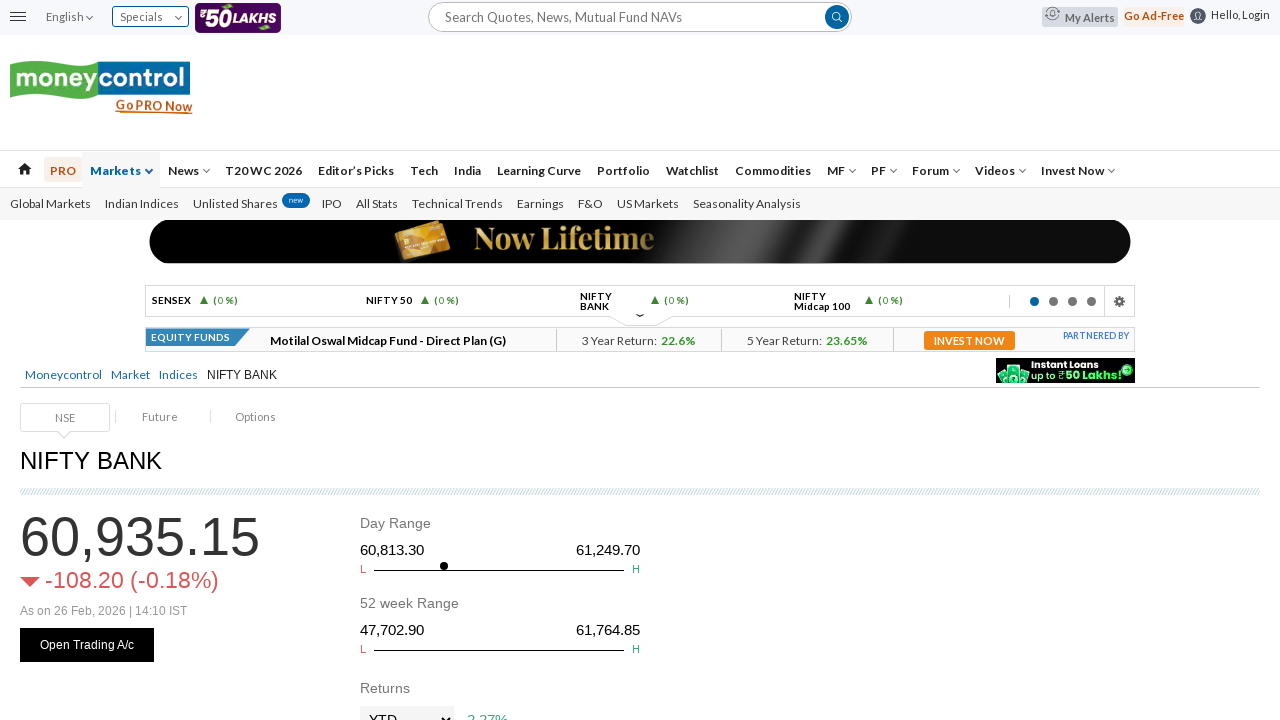

Waited for high price element to load on Nifty Bank page
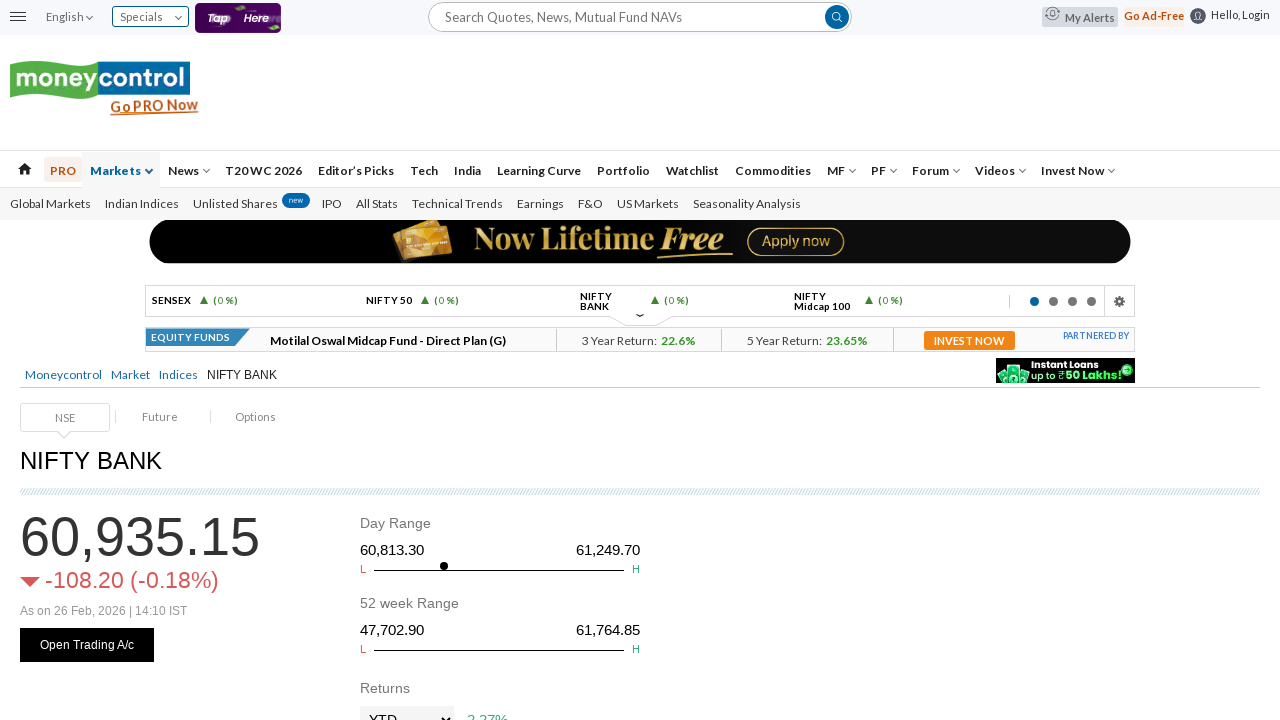

Waited for low price element to load on Nifty Bank page
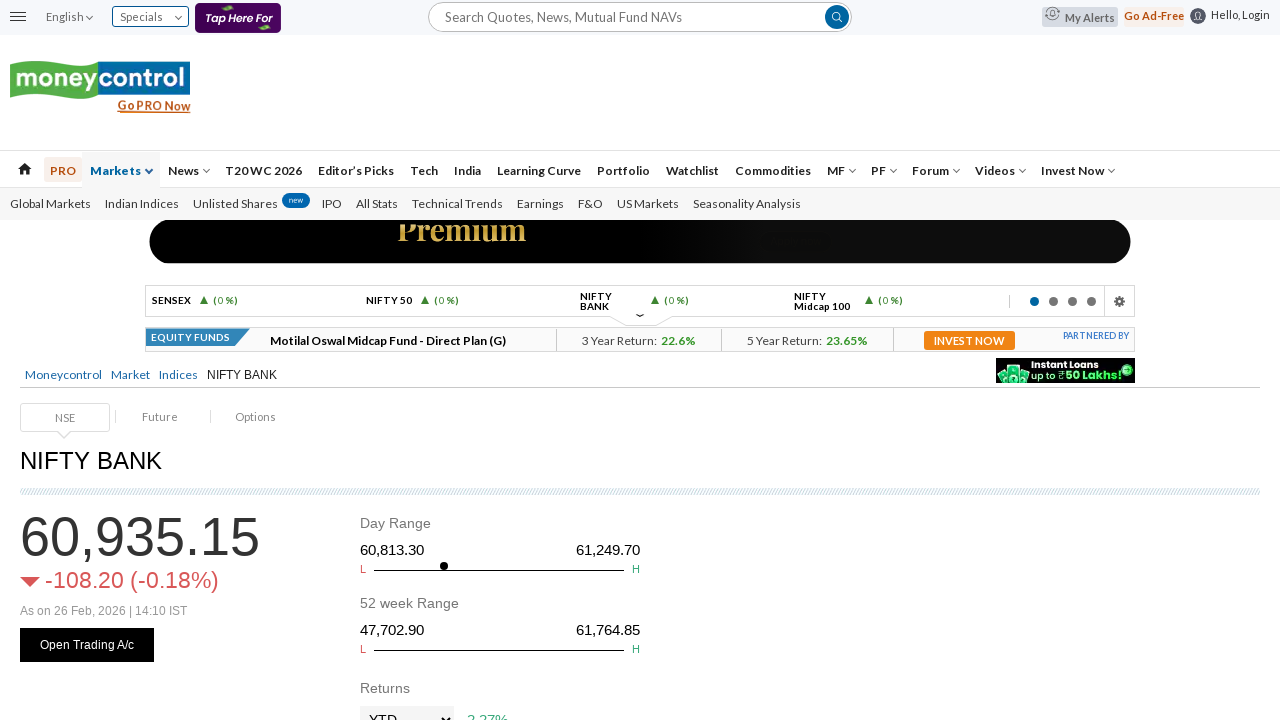

Waited for 52-week high price element to load on Nifty Bank page
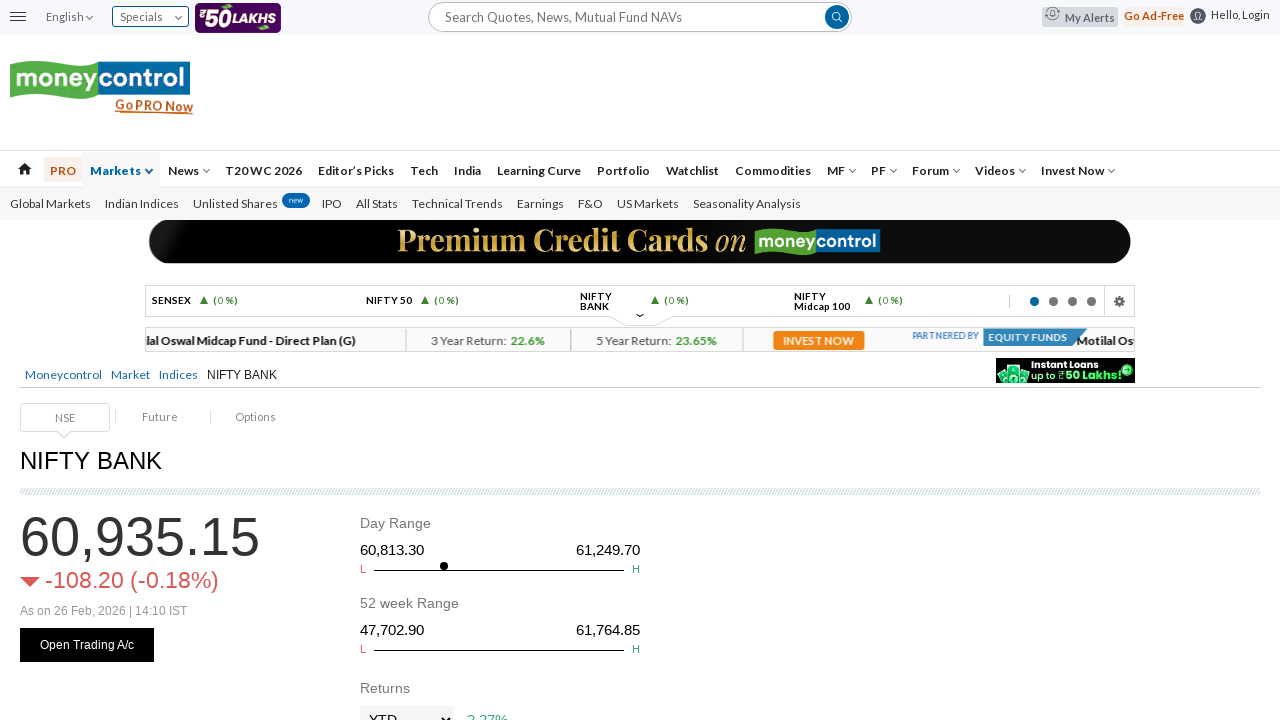

Waited for 52-week low price element to load on Nifty Bank page
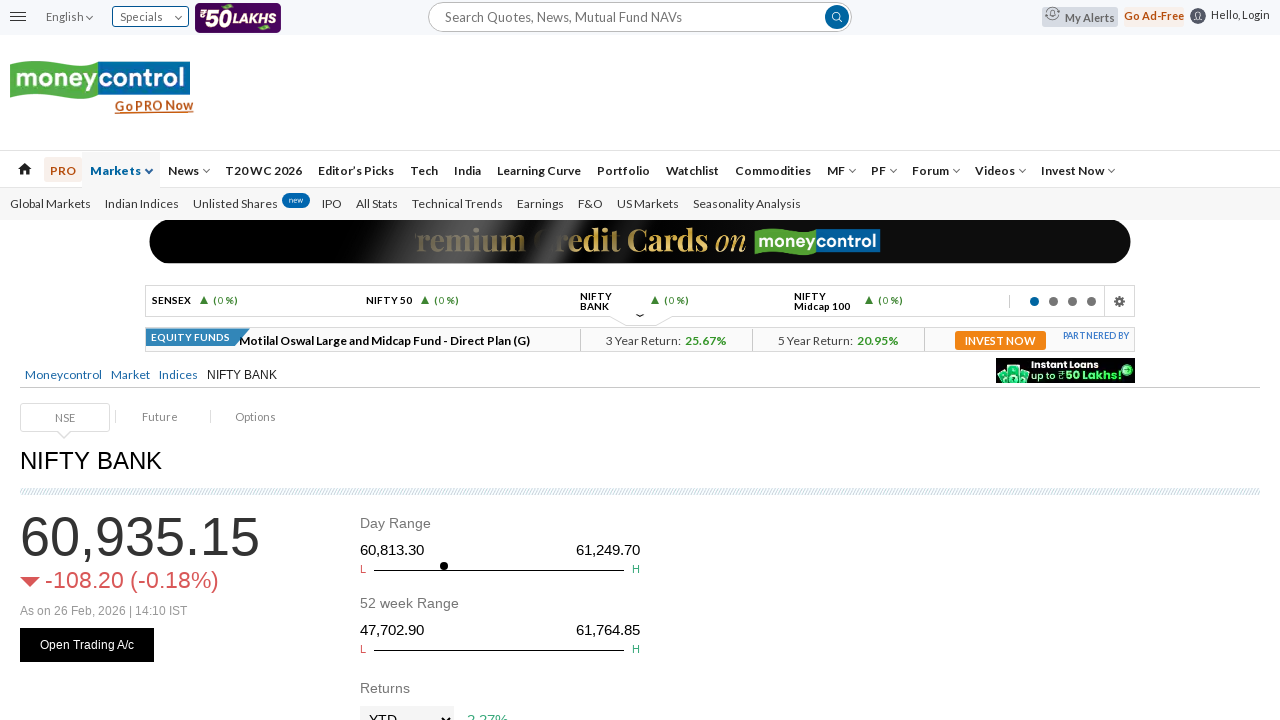

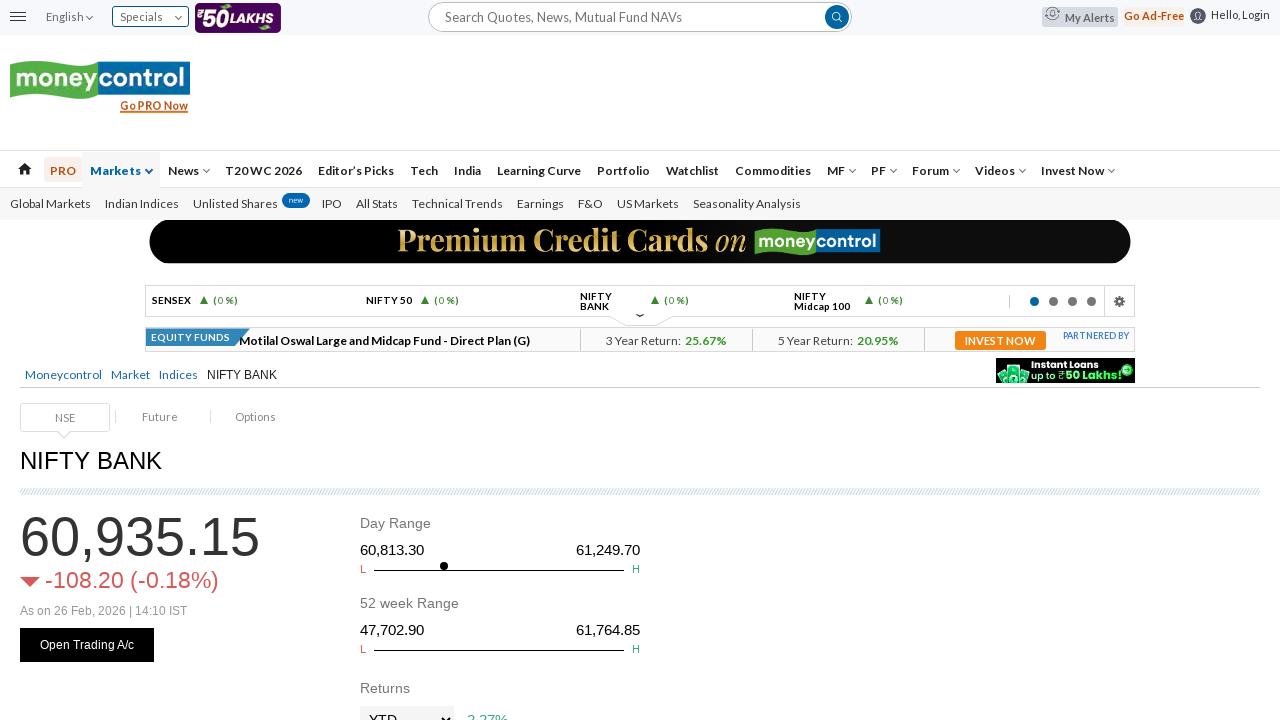